Tests the YouTube social media link by clicking it and verifying the YouTube page opens in a new tab

Starting URL: https://www.xenonstack.com/

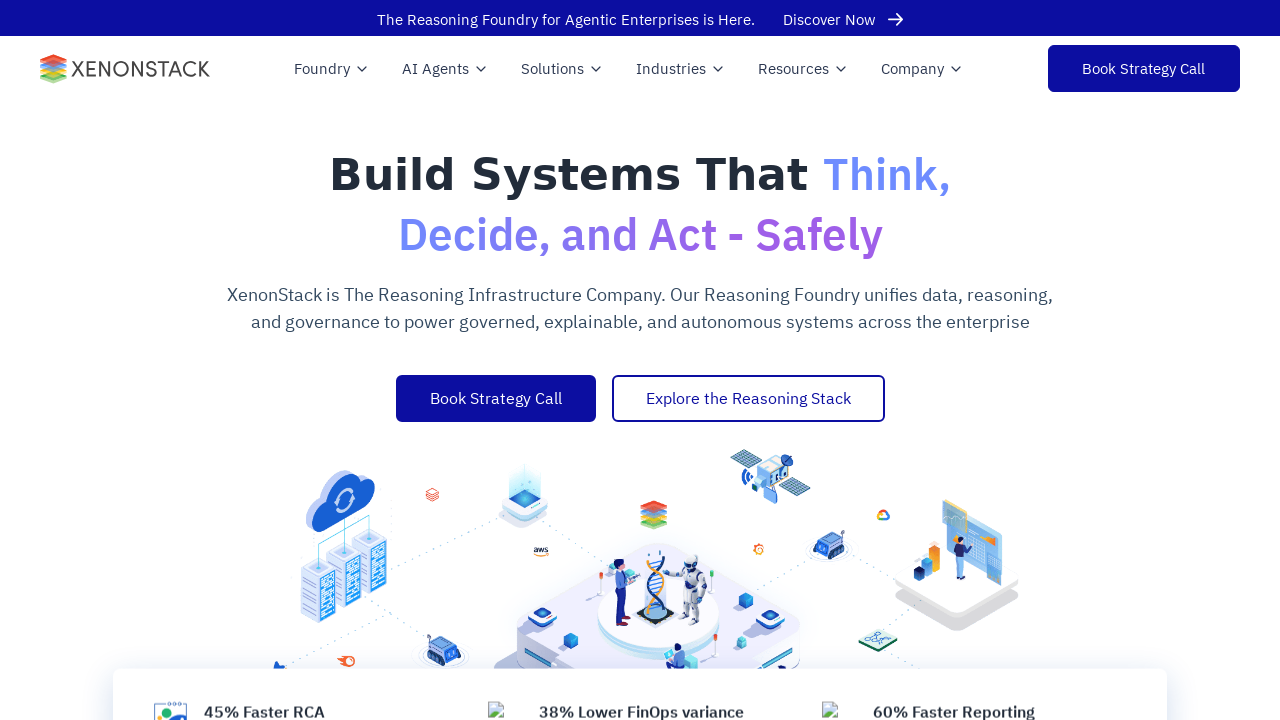

Waited for page DOM to be fully loaded
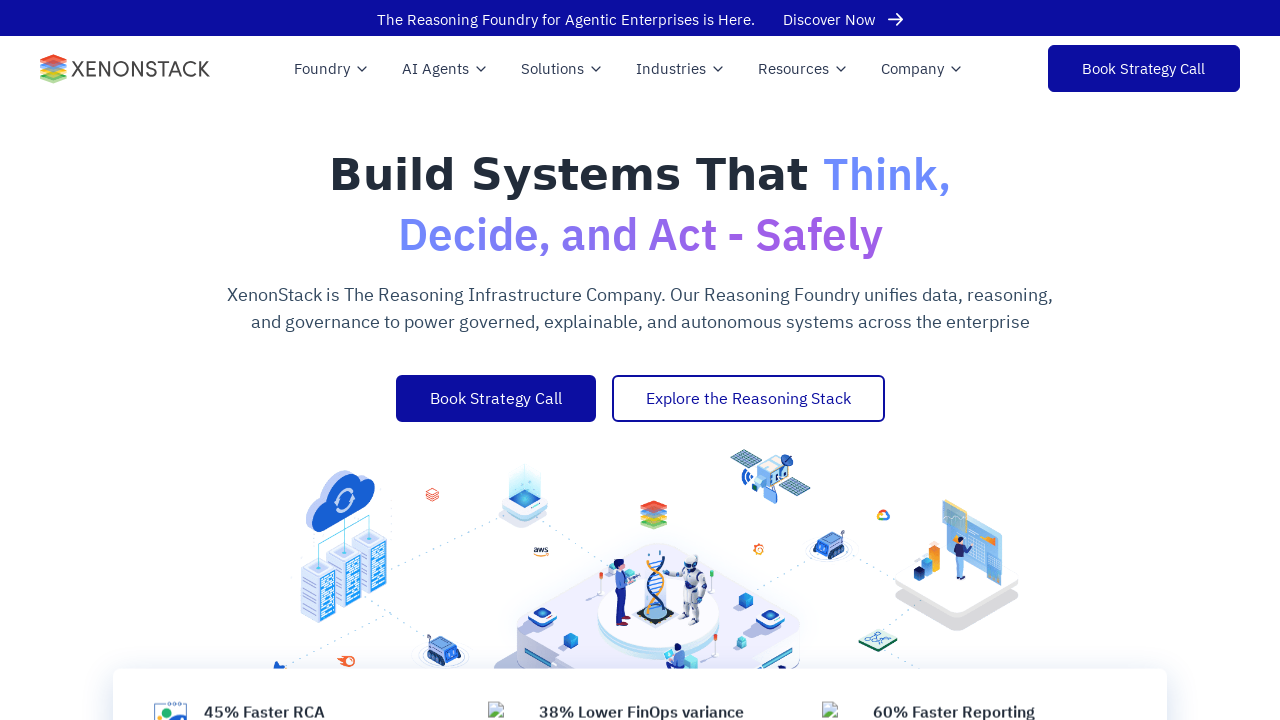

Clicked YouTube link and new tab opened at (60, 361) on internal:role=link[name="Youtube"i]
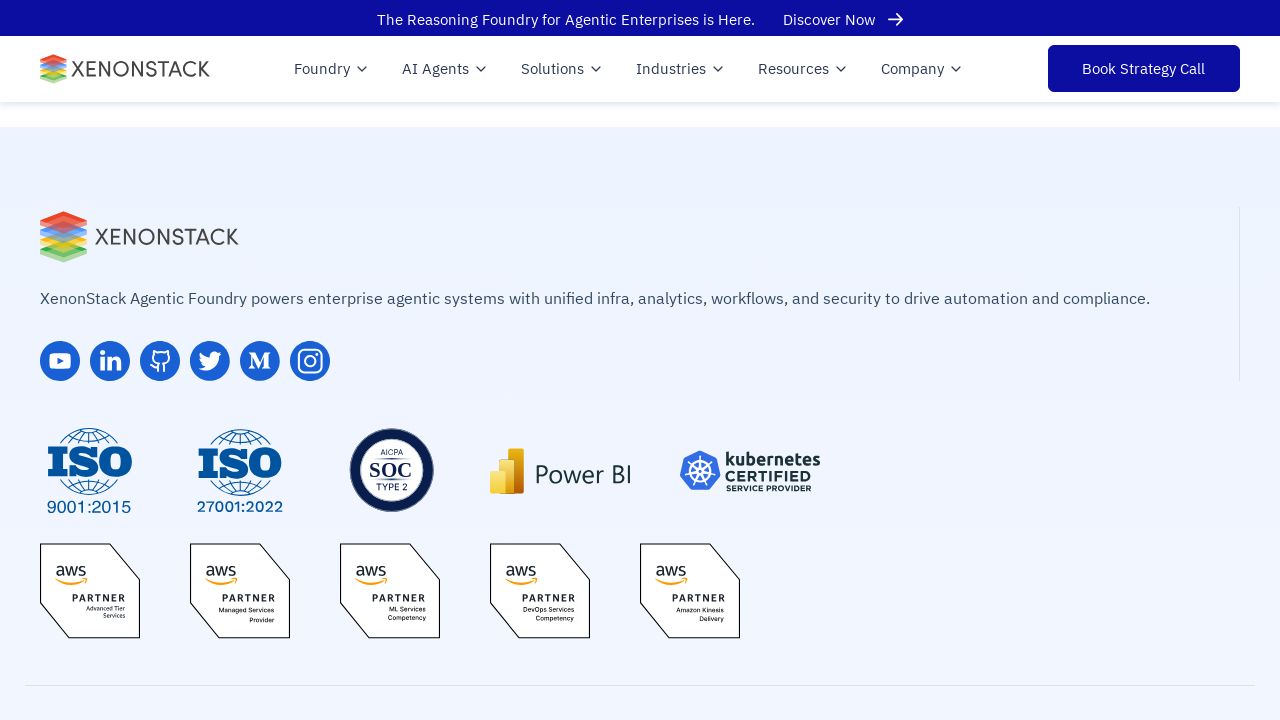

YouTube page loaded completely
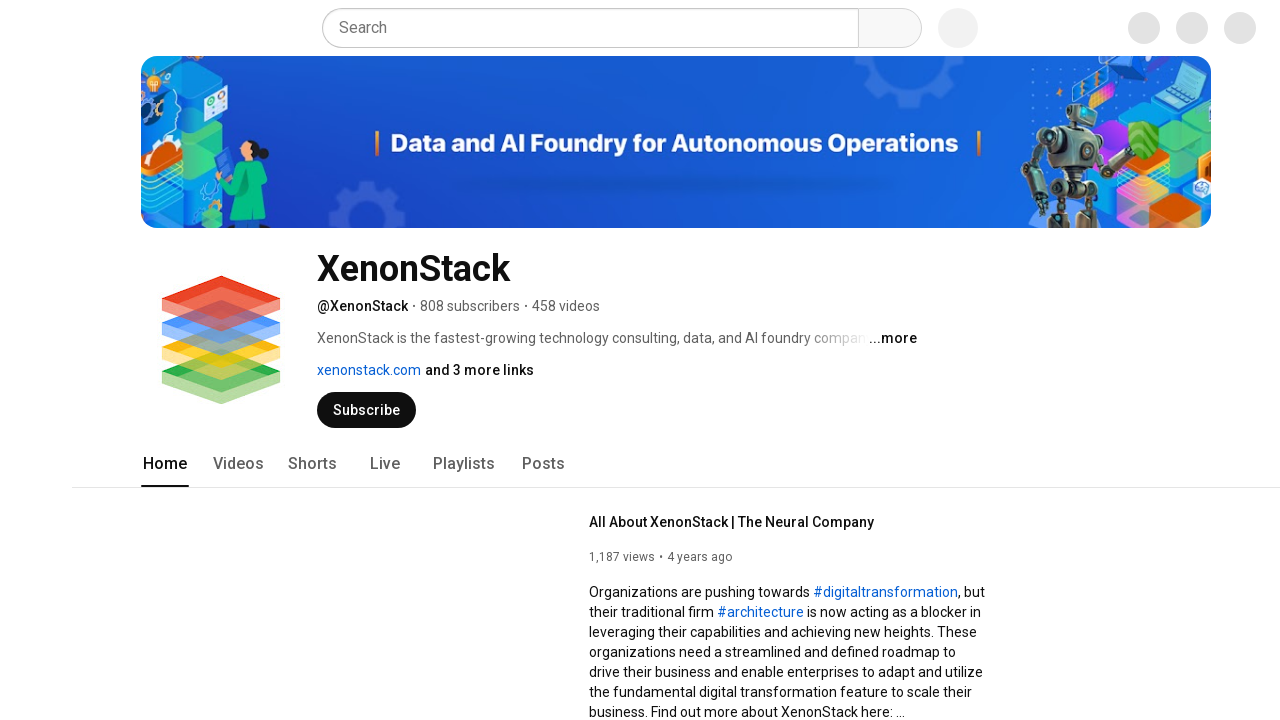

Verified YouTube Home link is visible on the page
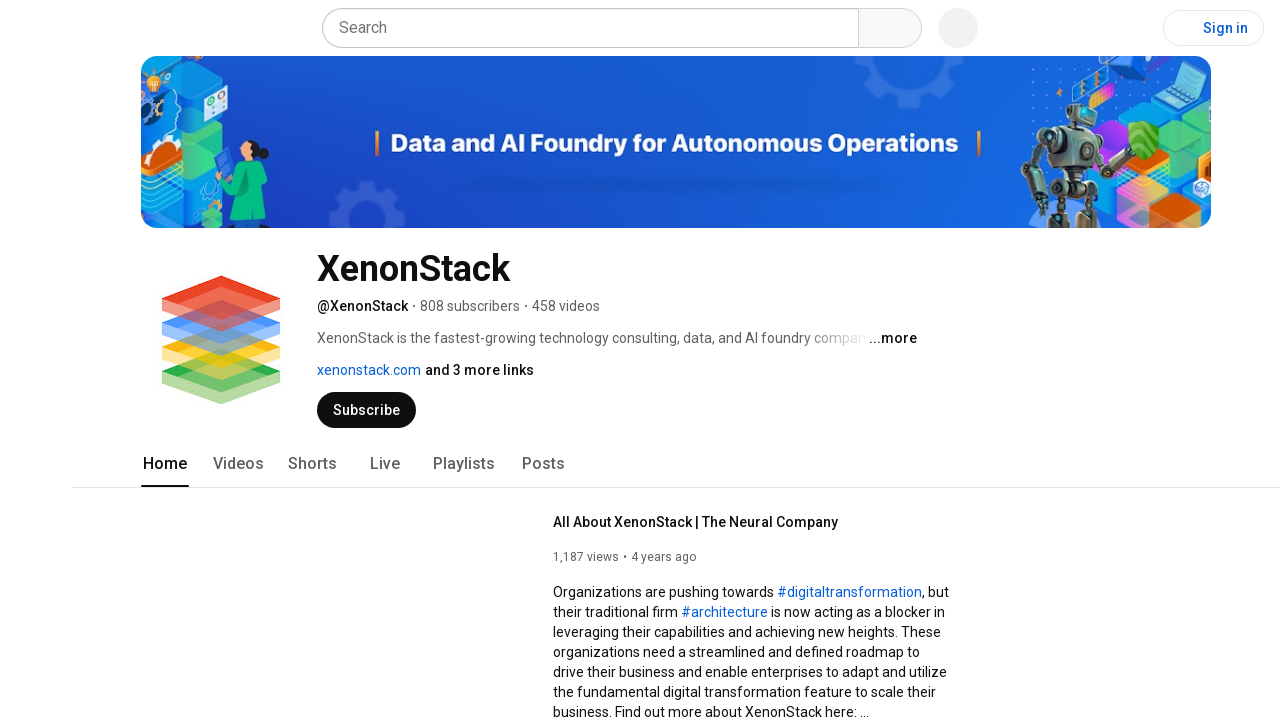

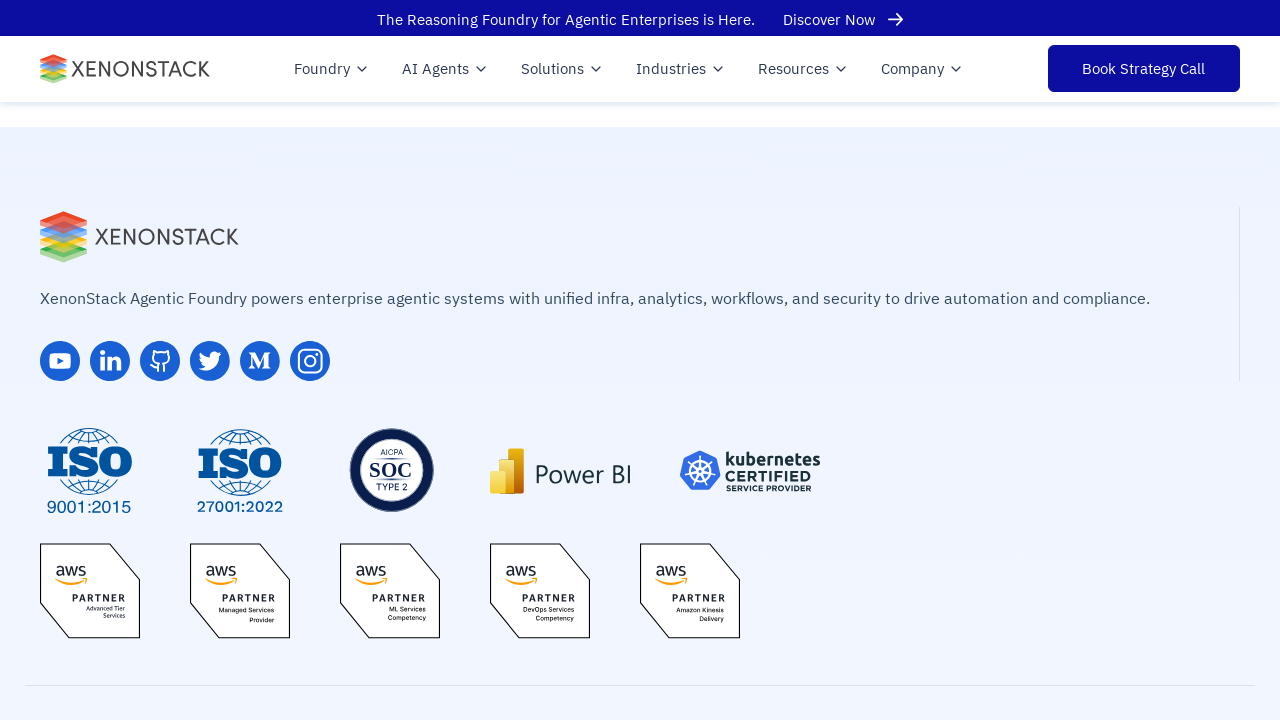